Tests accepting a JavaScript alert by clicking the JS Alert button and confirming the alert dialog

Starting URL: https://the-internet.herokuapp.com/javascript_alerts

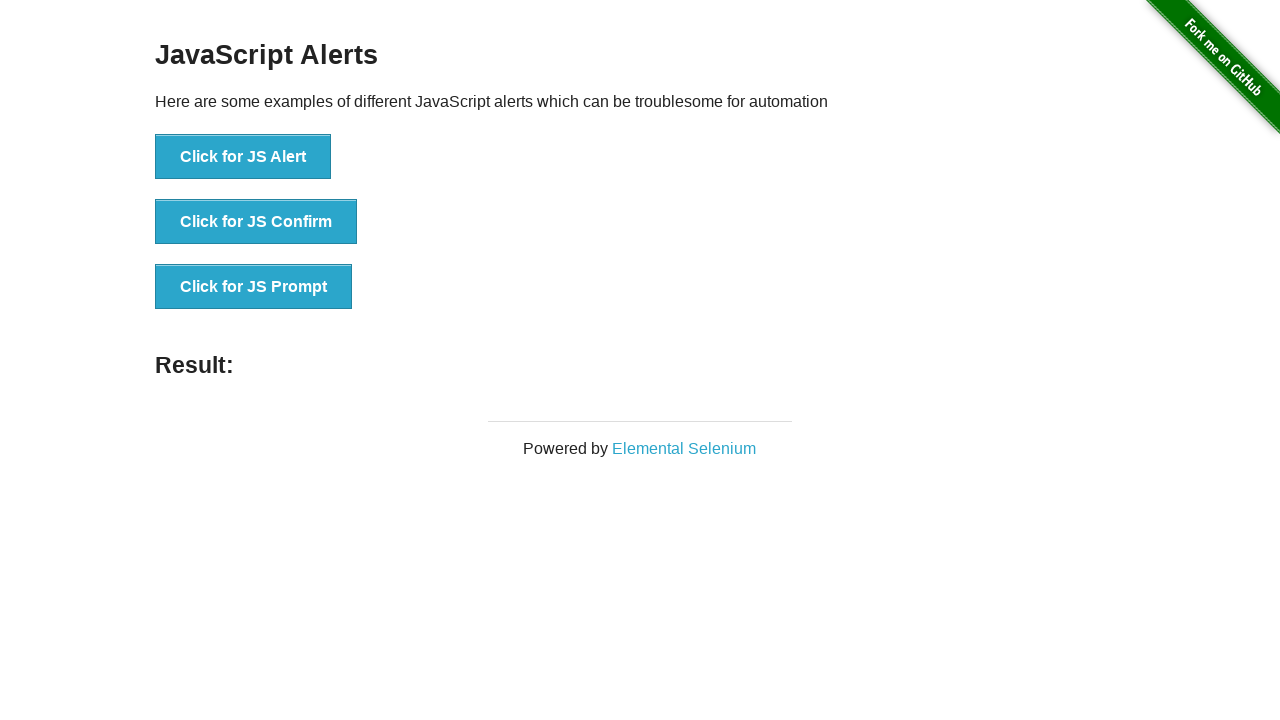

Clicked the JS Alert button at (243, 157) on button[onclick='jsAlert()']
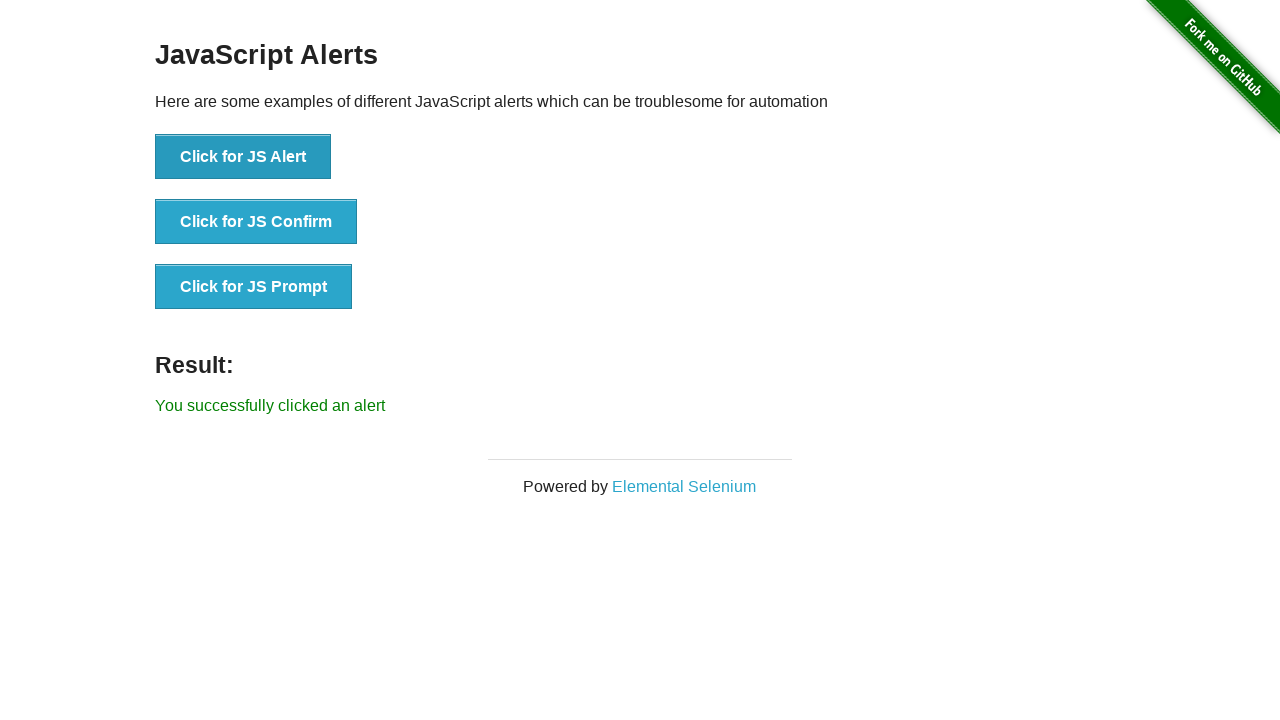

Set up dialog handler to accept alerts
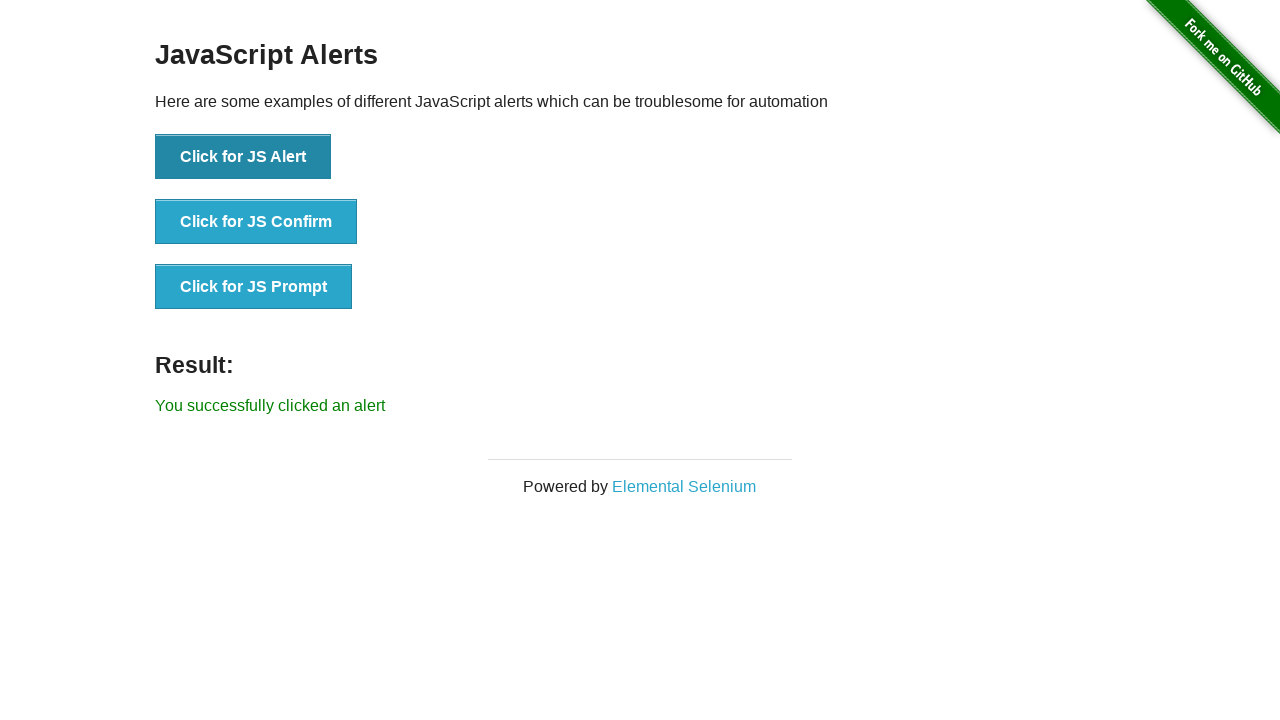

Clicked the JS Alert button to trigger alert dialog at (243, 157) on button[onclick='jsAlert()']
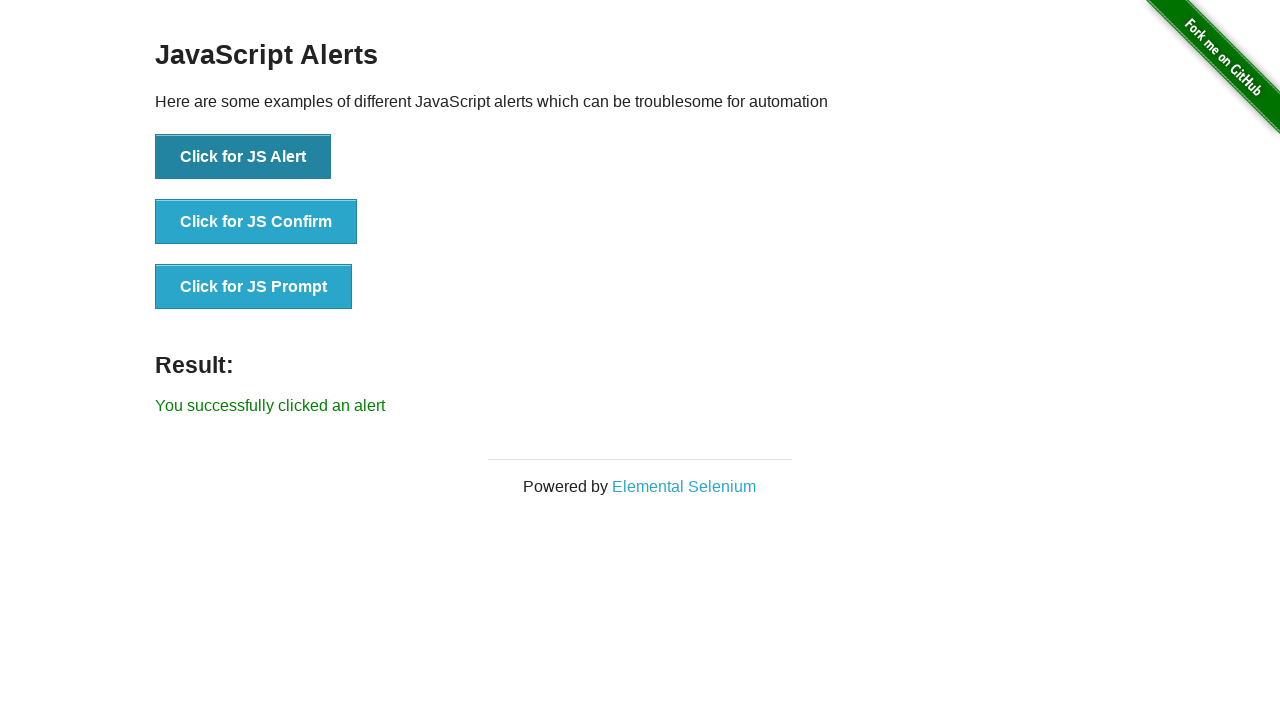

Result element loaded after accepting alert
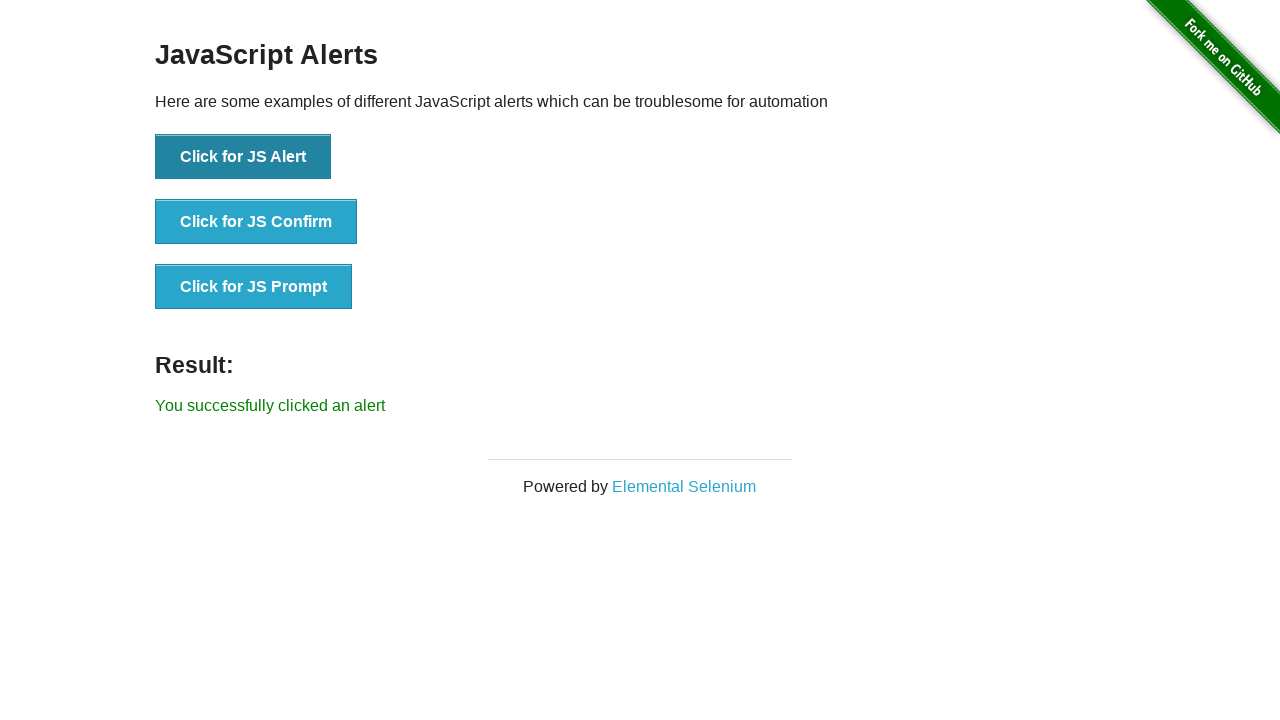

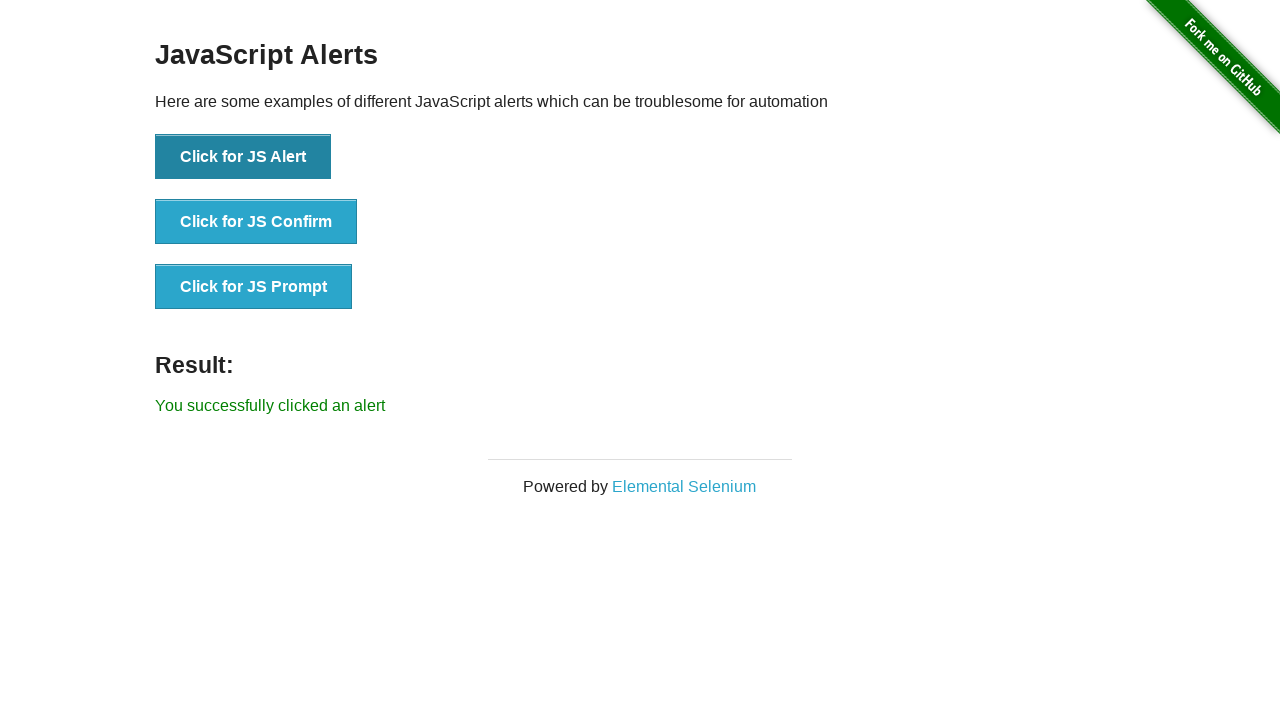